Tests Vue.js dropdown by selecting an option and verifying the selection is displayed

Starting URL: https://mikerodham.github.io/vue-dropdowns/

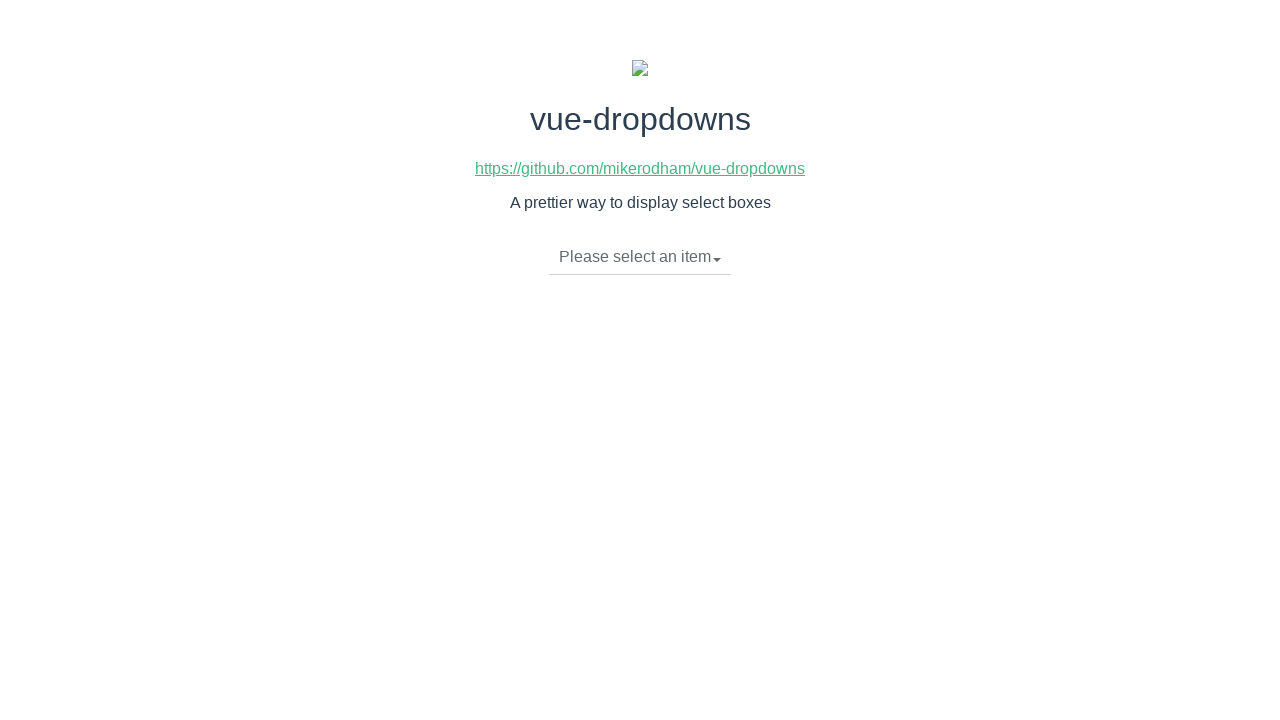

Clicked dropdown caret to open Vue.js dropdown menu at (717, 260) on span.caret
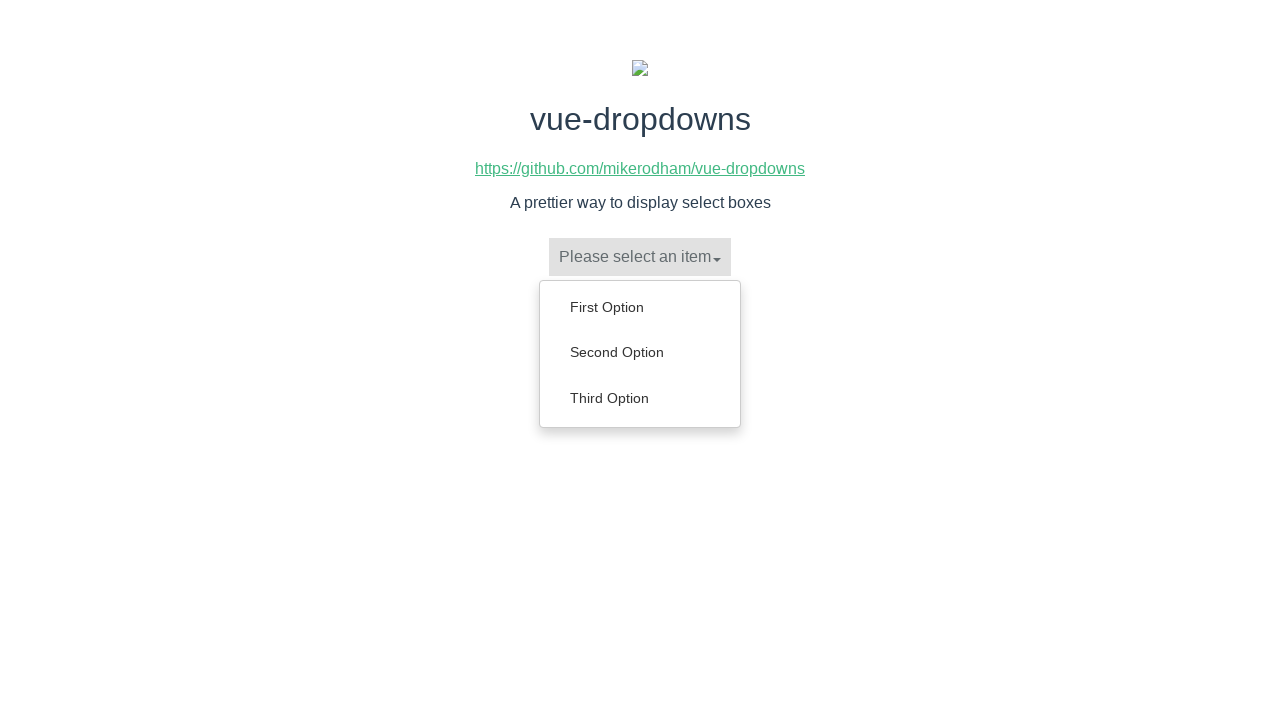

Dropdown options loaded and are visible
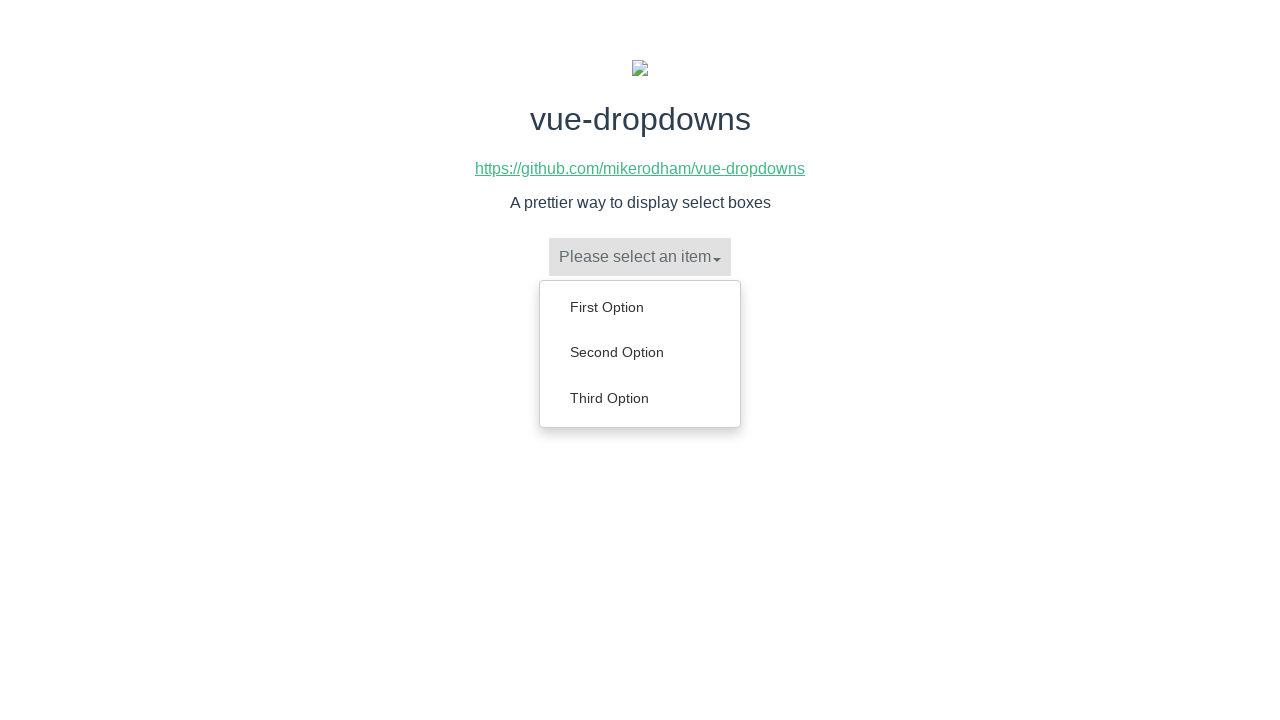

Selected 'Second Option' from dropdown menu at (640, 352) on li a:has-text('Second Option')
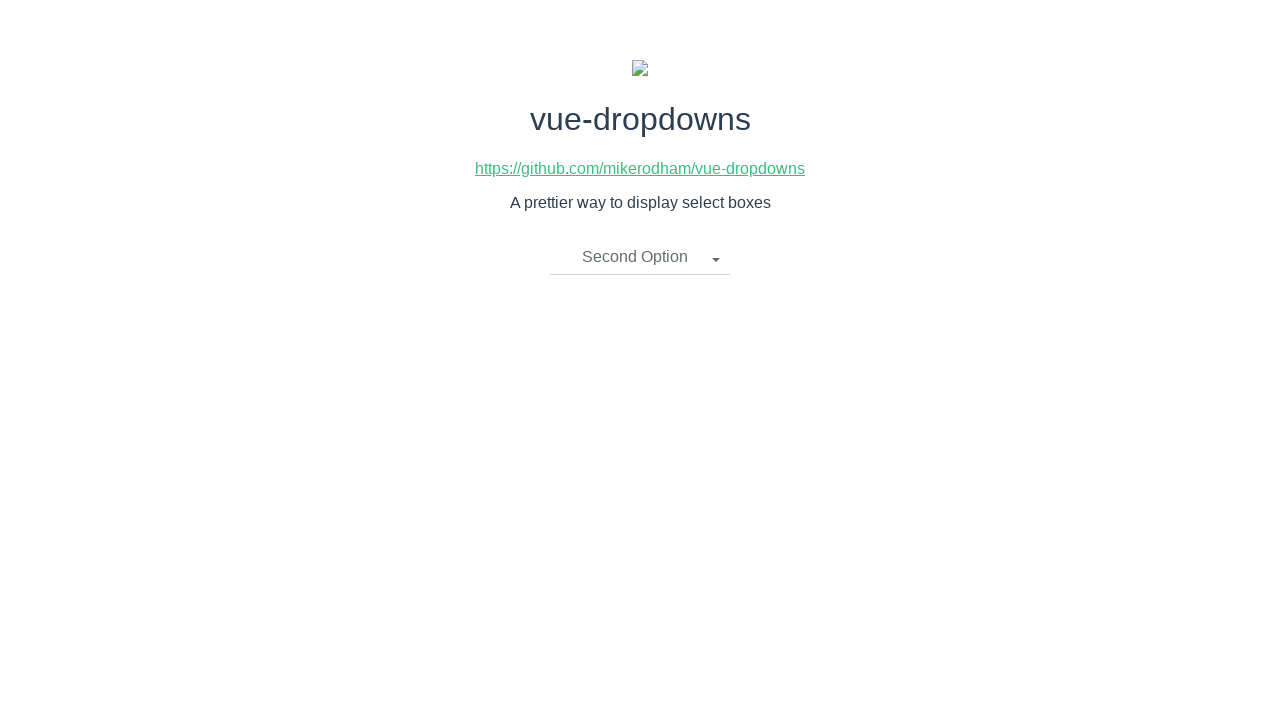

Verified 'Second Option' is now displayed as selected in the dropdown
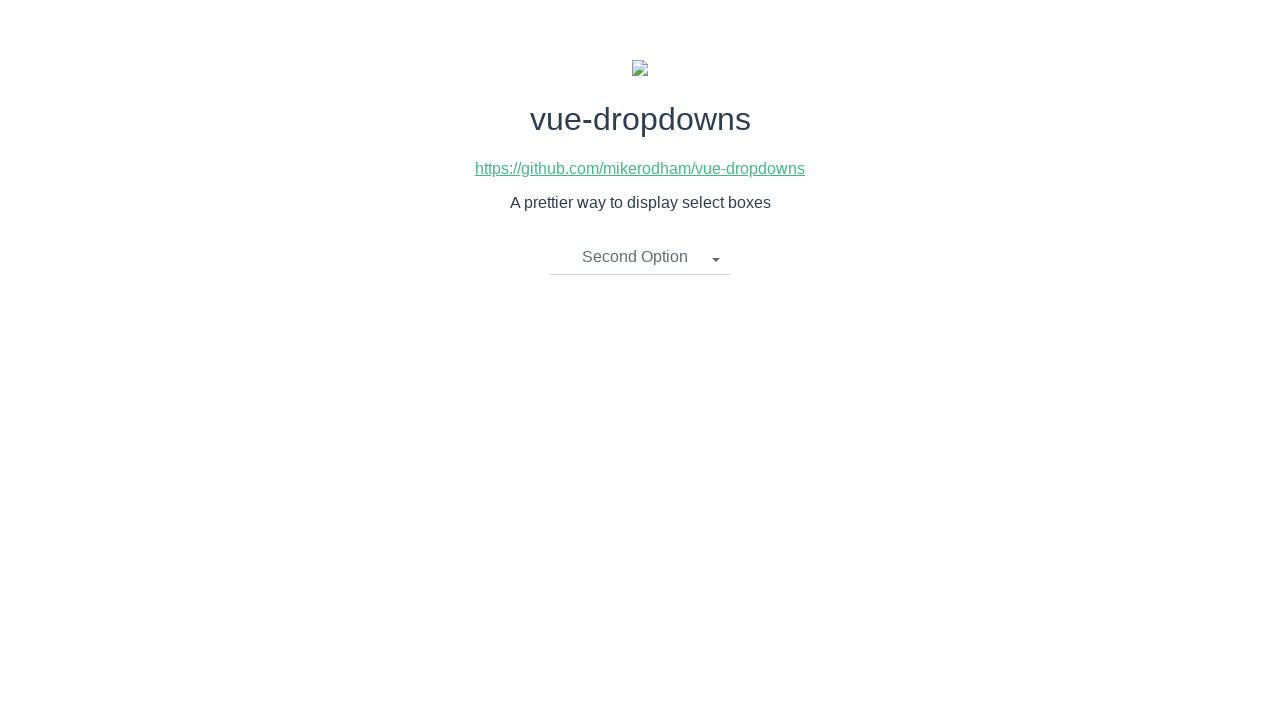

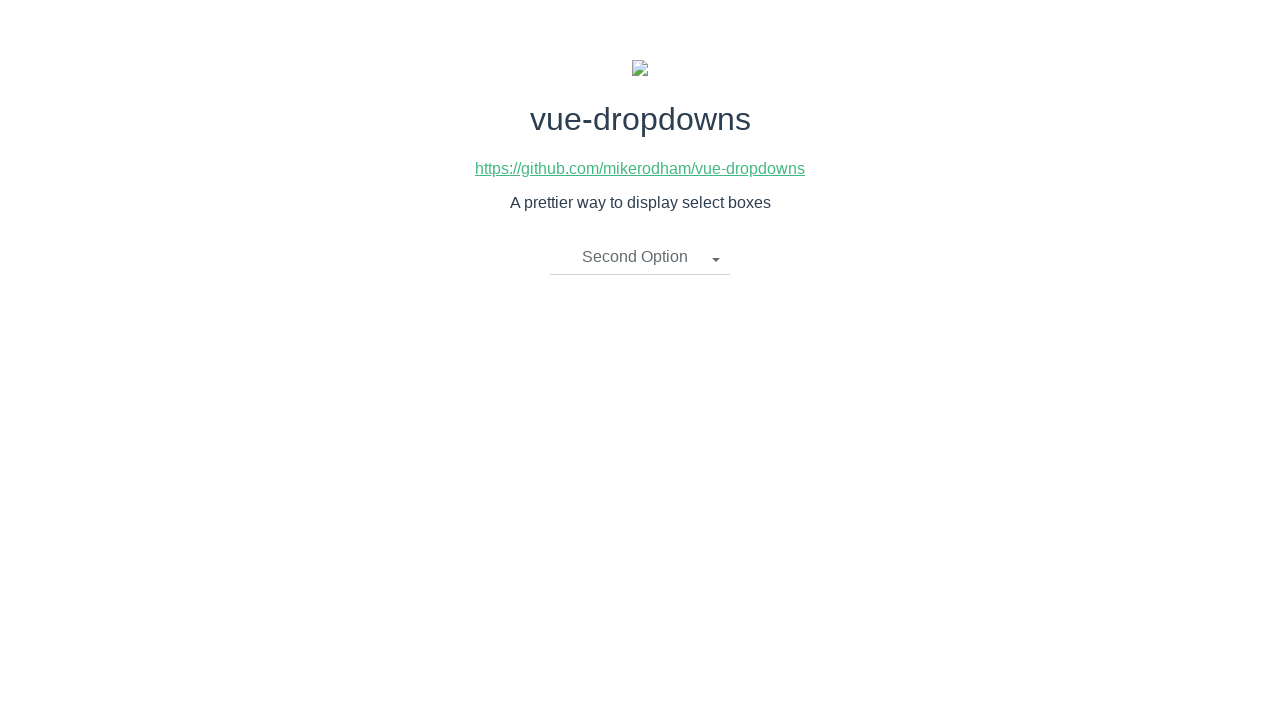